Tests shopping cart functionality by adding specific quantities of toys (2 Stuffed Frog, 5 Fluffy Bunny, 3 Valentine Bear), navigating to cart, and verifying product prices, subtotals, and total calculations

Starting URL: https://jupiter.cloud.planittesting.com/#/

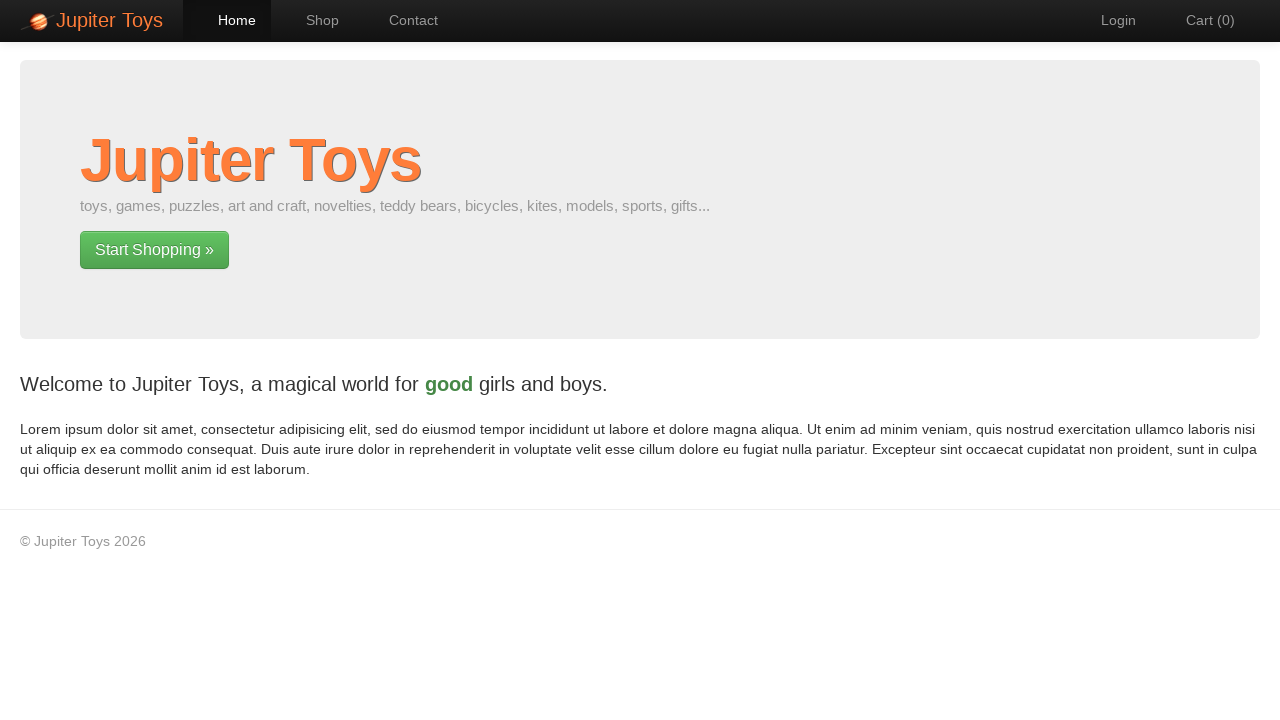

Navigated to shop page at (312, 20) on a[href='#/shop']
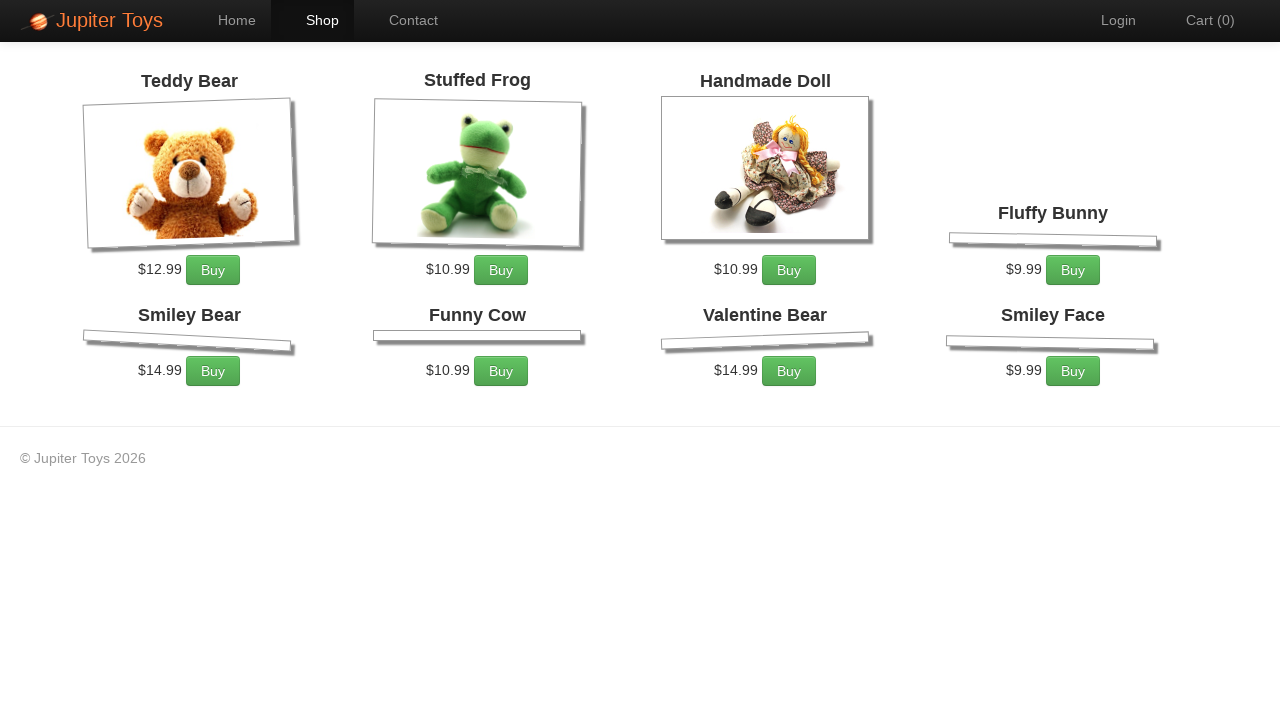

Added Stuffed Frog to cart (quantity 1) at (501, 270) on li:has(h4:text('Stuffed Frog')) a.btn
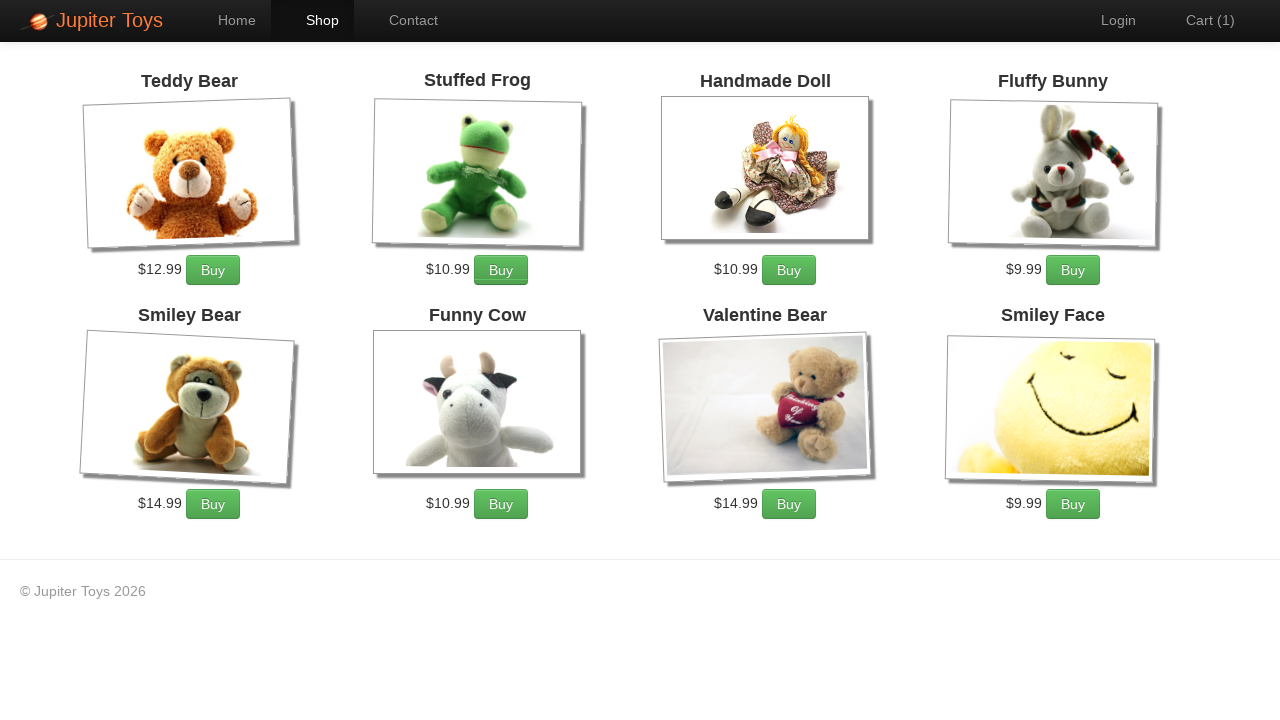

Added Stuffed Frog to cart (quantity 2) at (501, 270) on li:has(h4:text('Stuffed Frog')) a.btn
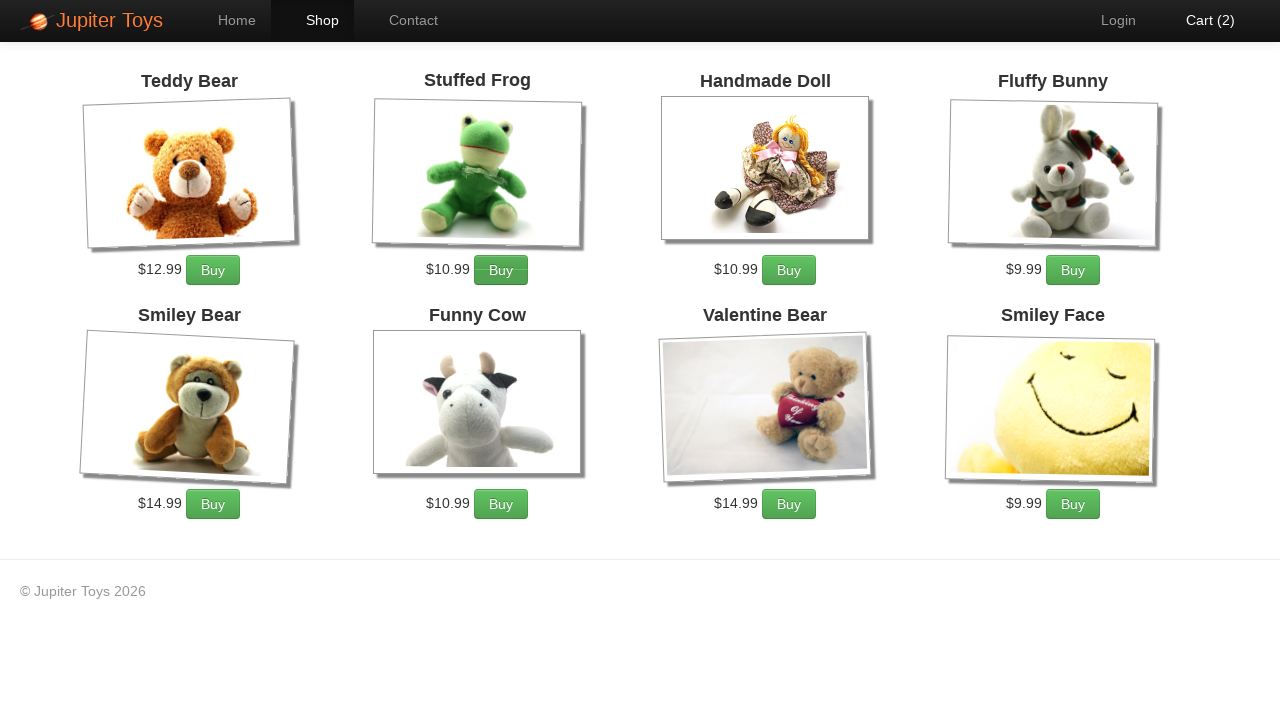

Added Fluffy Bunny to cart (quantity 1) at (1073, 270) on li:has(h4:text('Fluffy Bunny')) a.btn
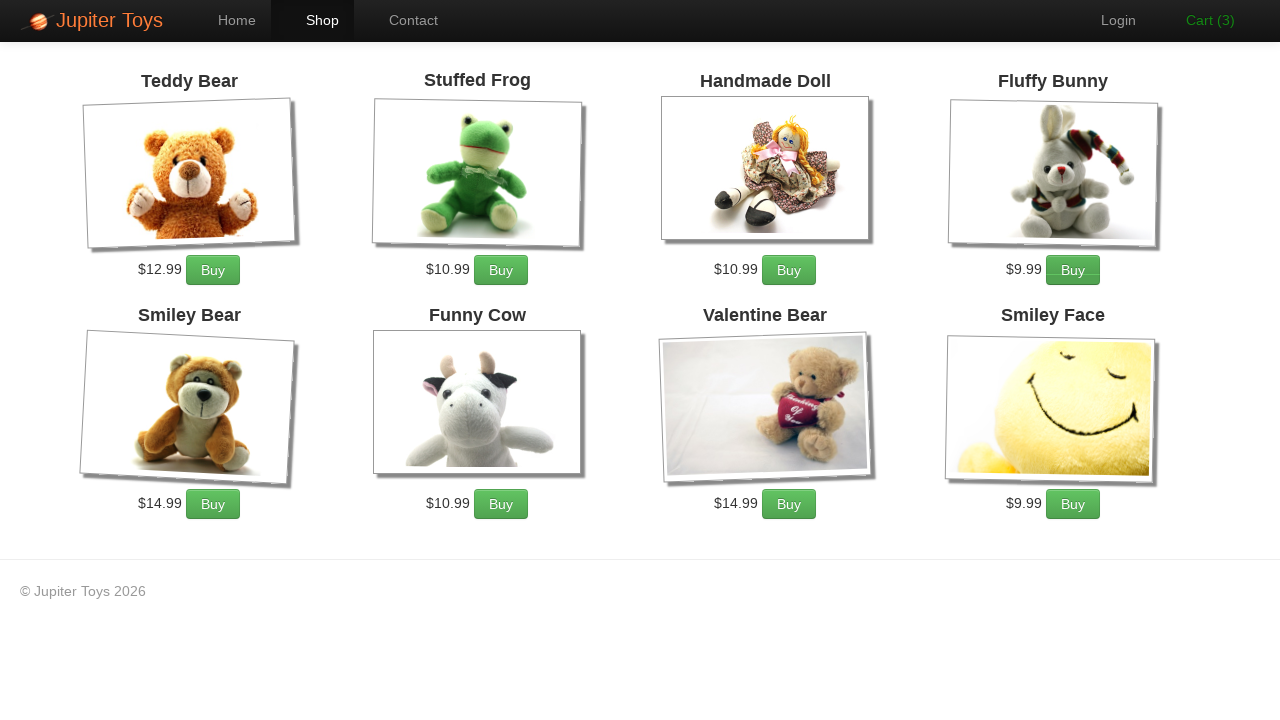

Added Fluffy Bunny to cart (quantity 2) at (1073, 270) on li:has(h4:text('Fluffy Bunny')) a.btn
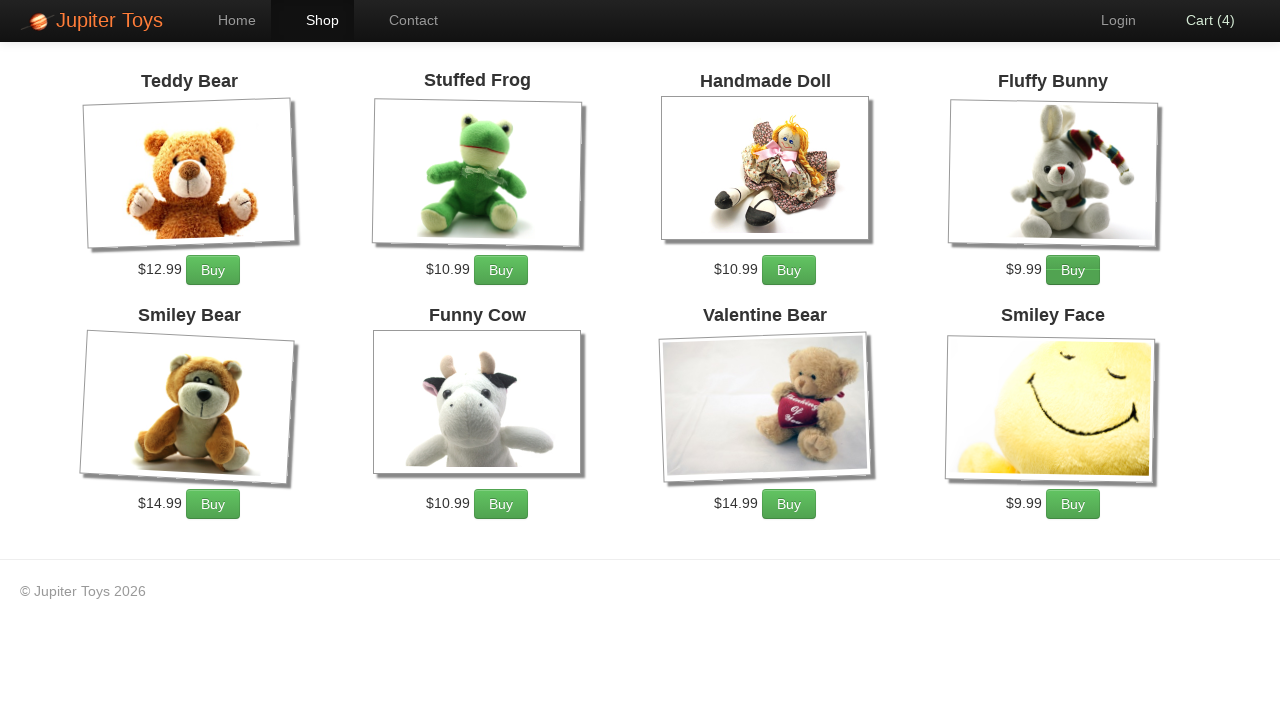

Added Fluffy Bunny to cart (quantity 3) at (1073, 270) on li:has(h4:text('Fluffy Bunny')) a.btn
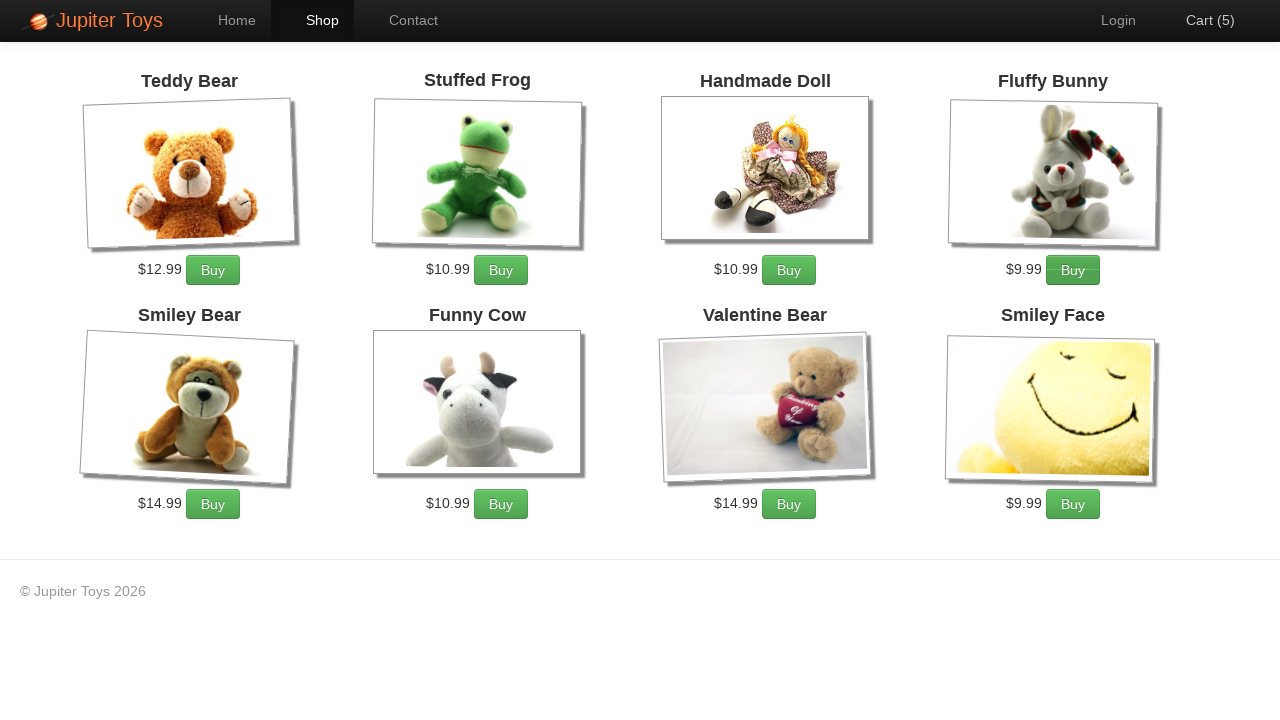

Added Fluffy Bunny to cart (quantity 4) at (1073, 270) on li:has(h4:text('Fluffy Bunny')) a.btn
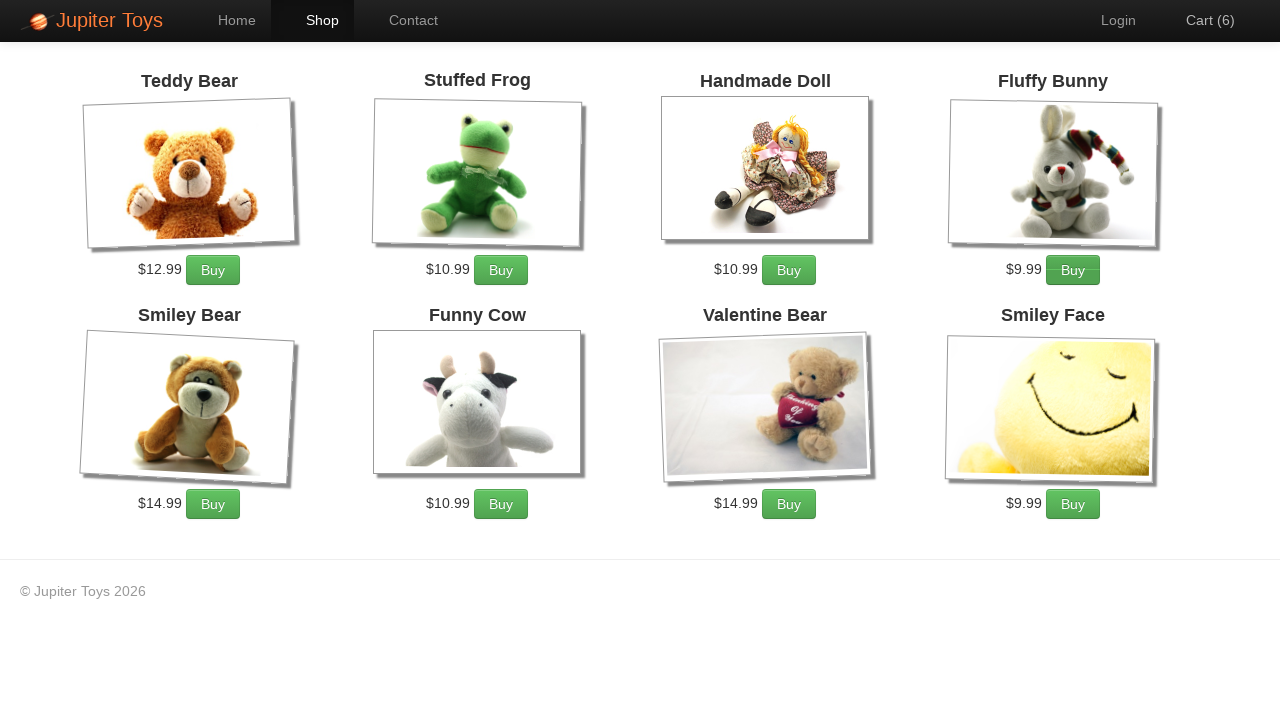

Added Fluffy Bunny to cart (quantity 5) at (1073, 270) on li:has(h4:text('Fluffy Bunny')) a.btn
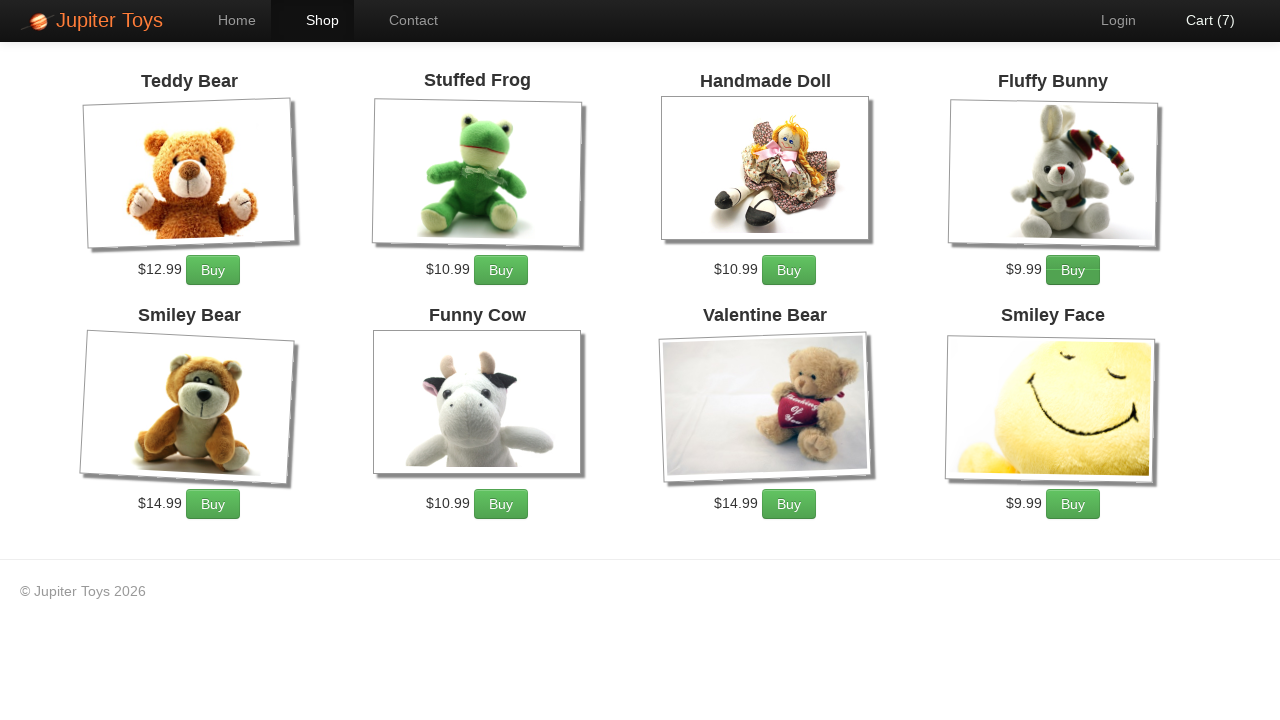

Added Valentine Bear to cart (quantity 1) at (789, 504) on li:has(h4:text('Valentine Bear')) a.btn
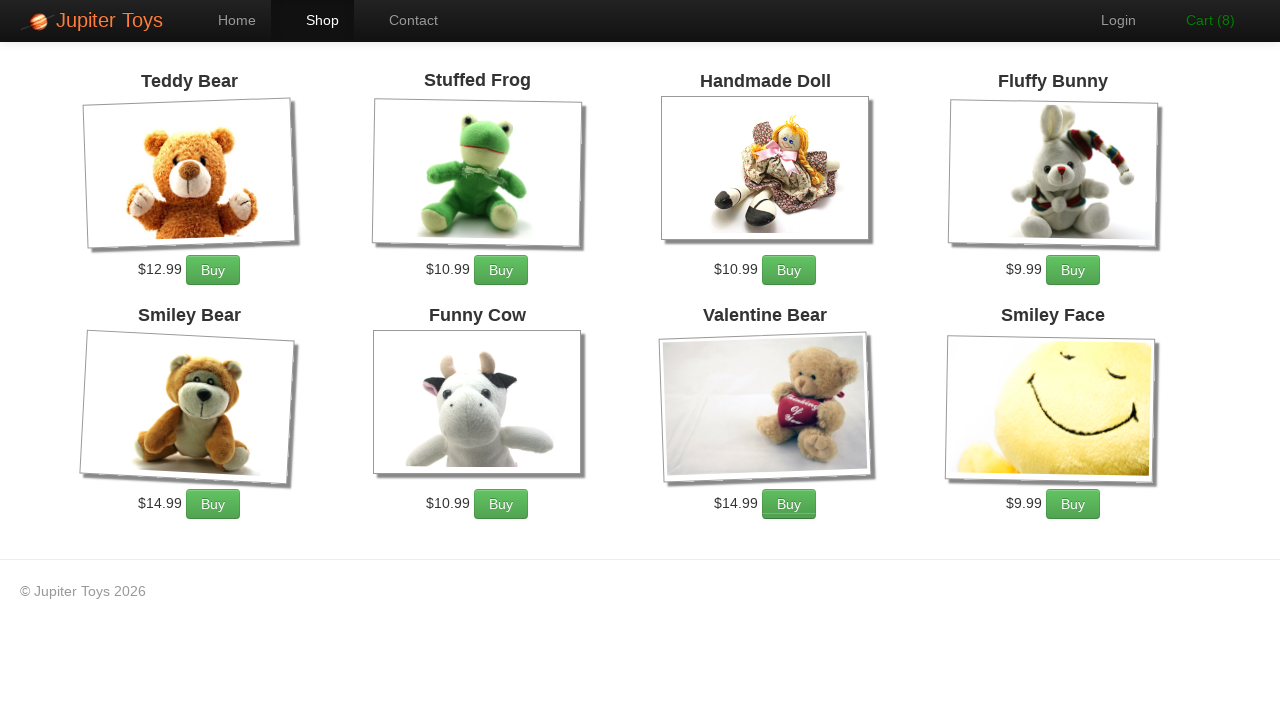

Added Valentine Bear to cart (quantity 2) at (789, 504) on li:has(h4:text('Valentine Bear')) a.btn
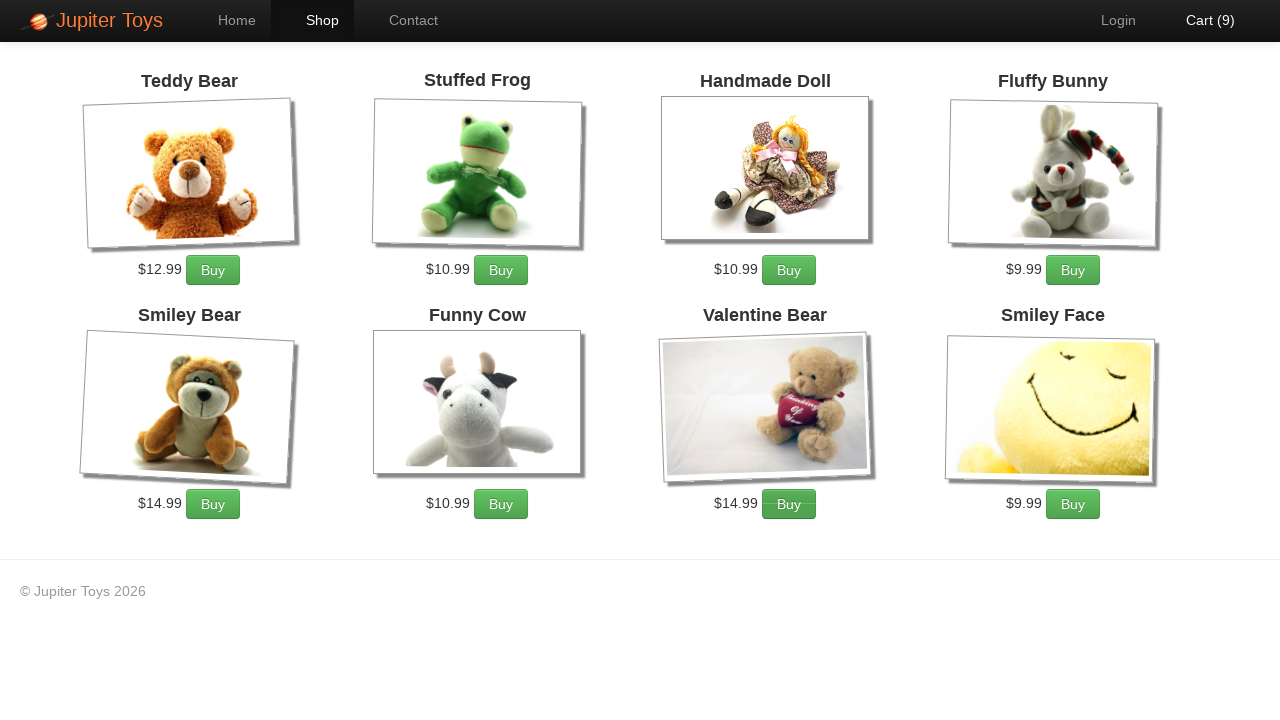

Added Valentine Bear to cart (quantity 3) at (789, 504) on li:has(h4:text('Valentine Bear')) a.btn
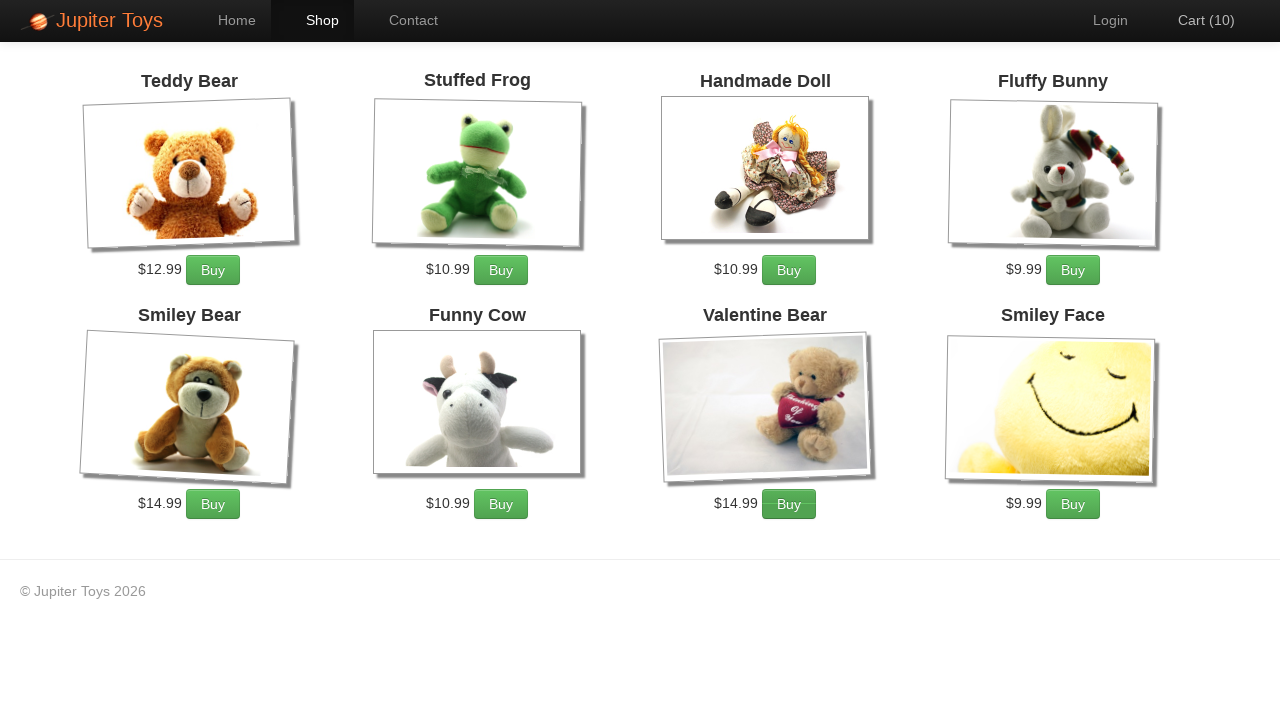

Navigated to cart page at (1196, 20) on a[href='#/cart']
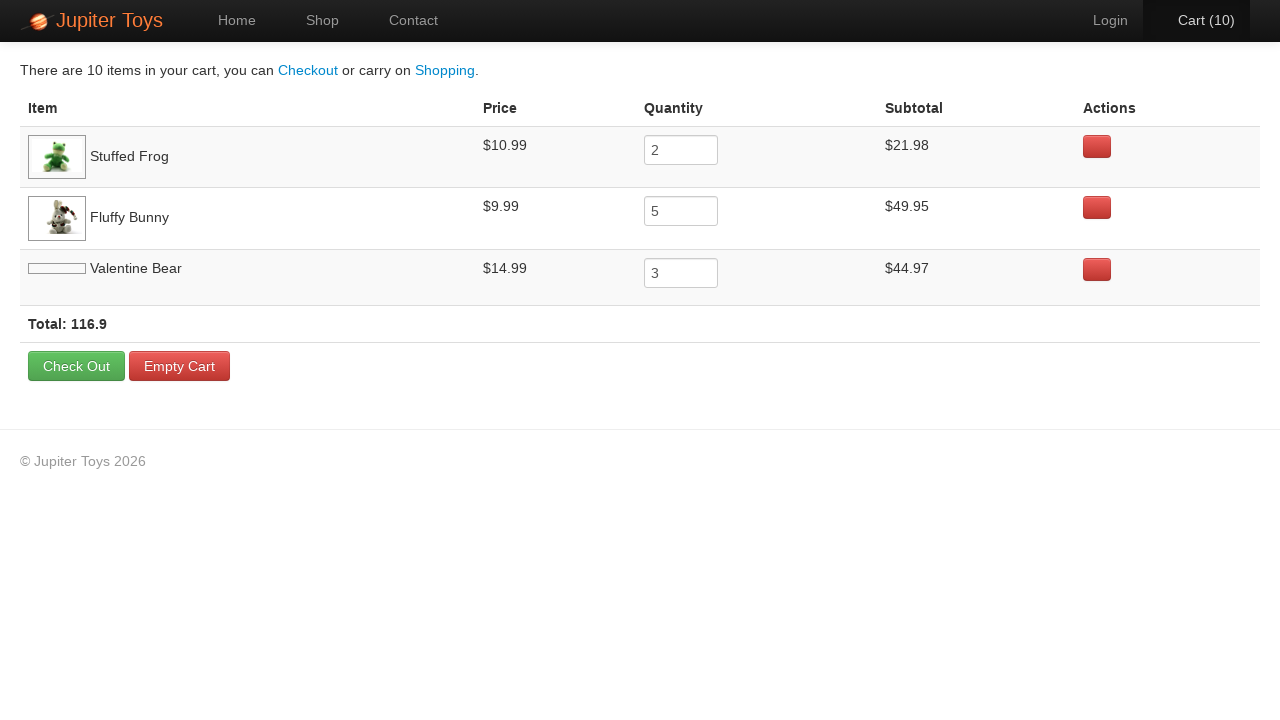

Cart items table loaded
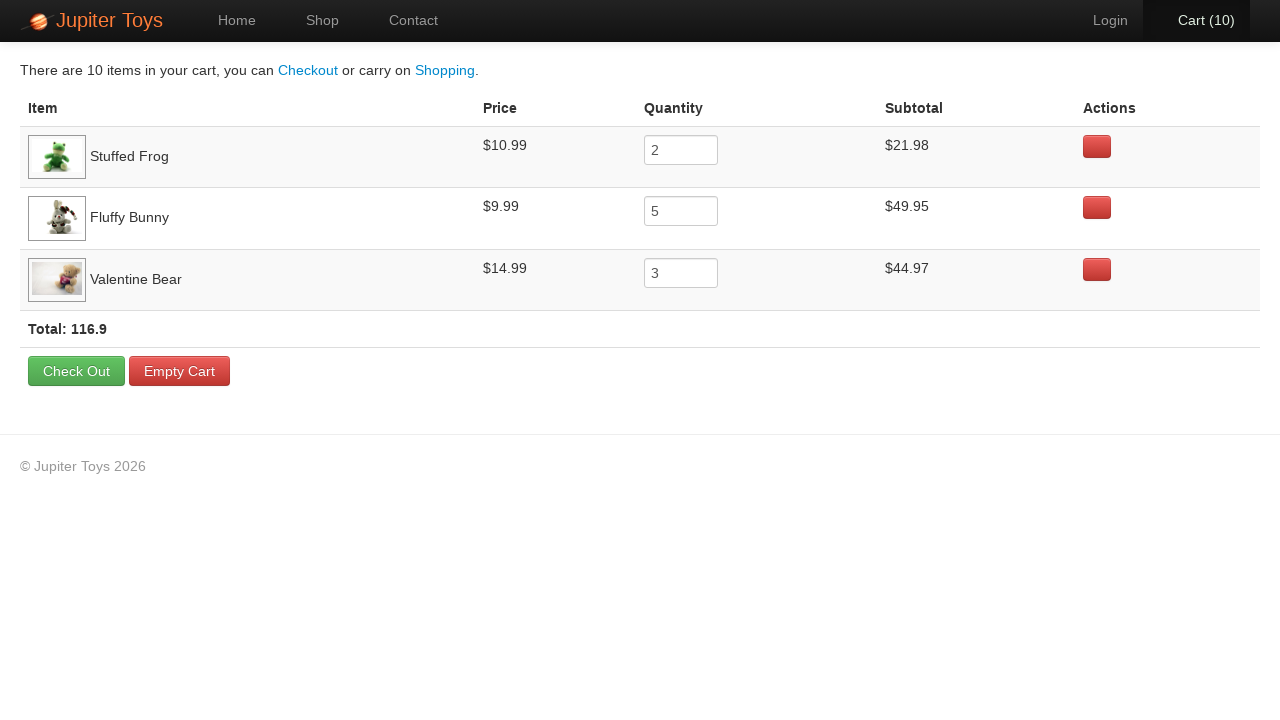

Verified Stuffed Frog is in cart
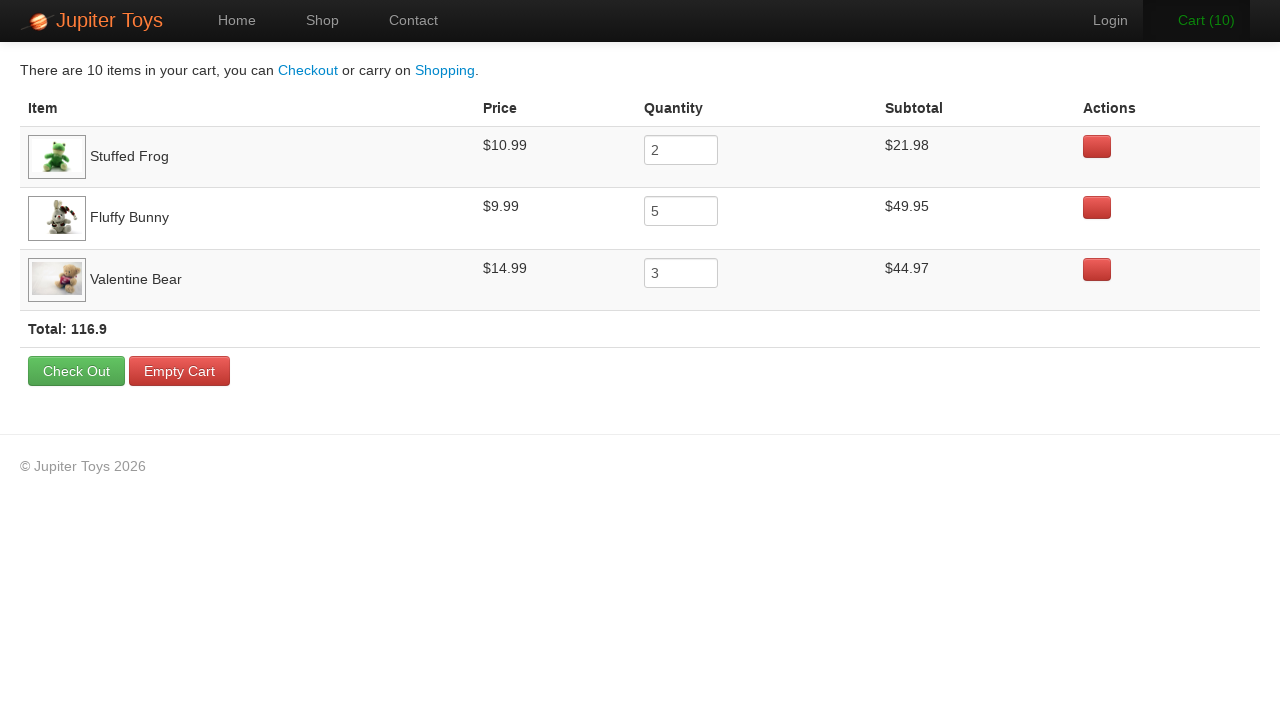

Verified Fluffy Bunny is in cart
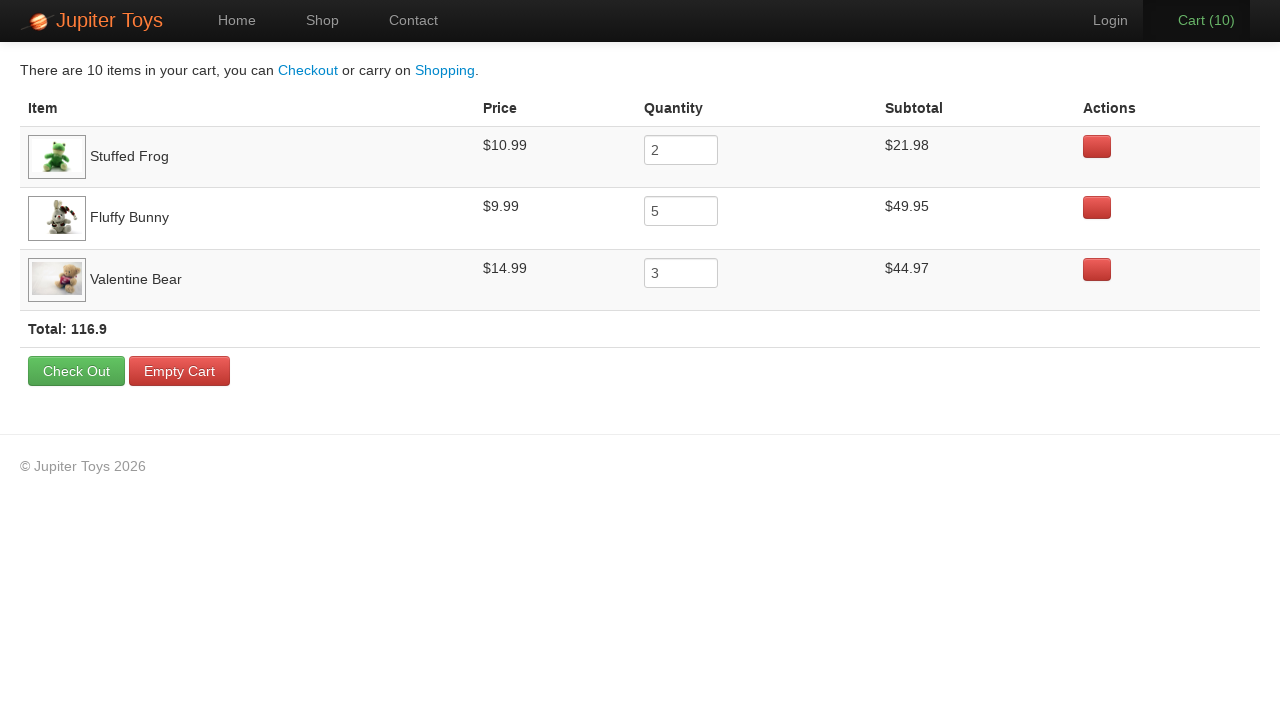

Verified Valentine Bear is in cart
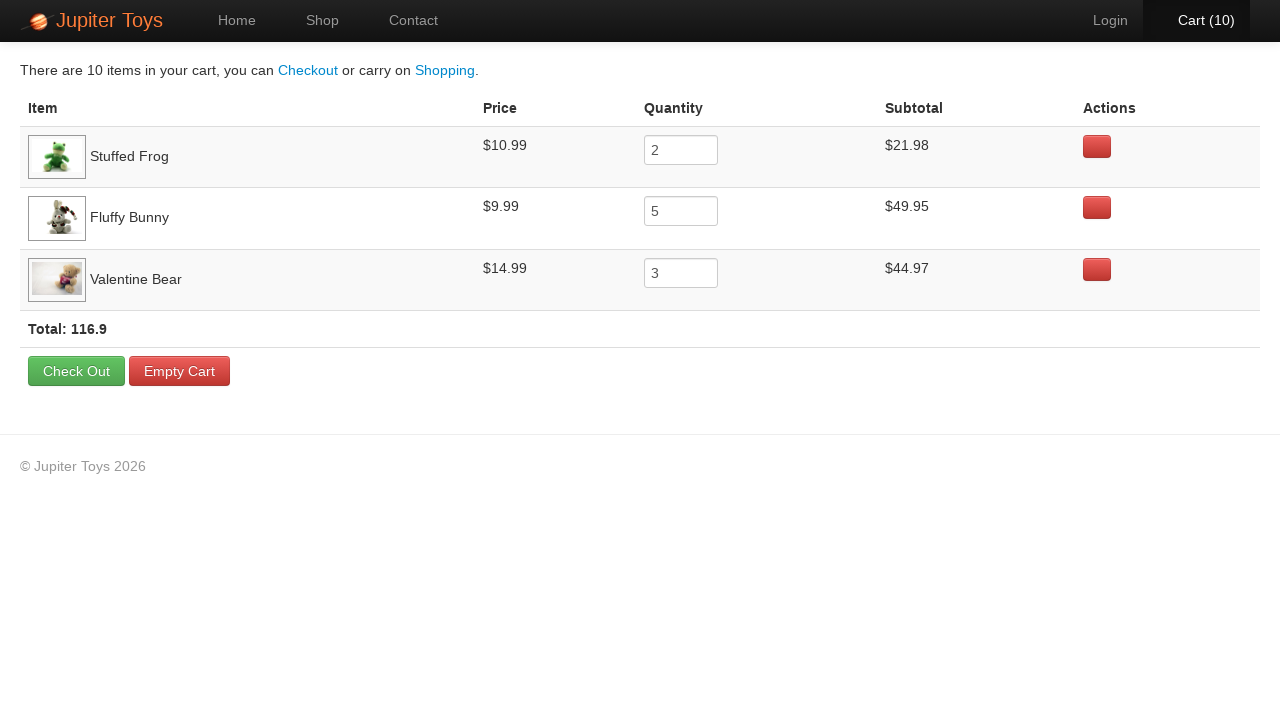

Verified total price is displayed
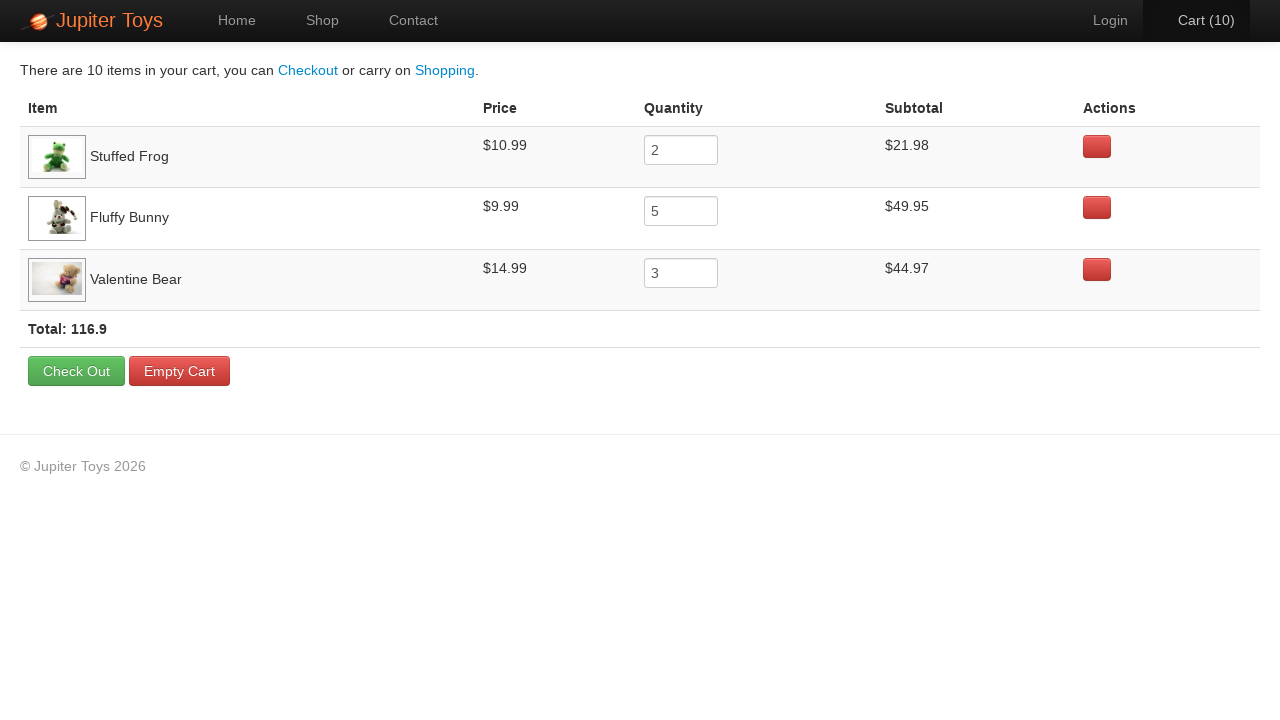

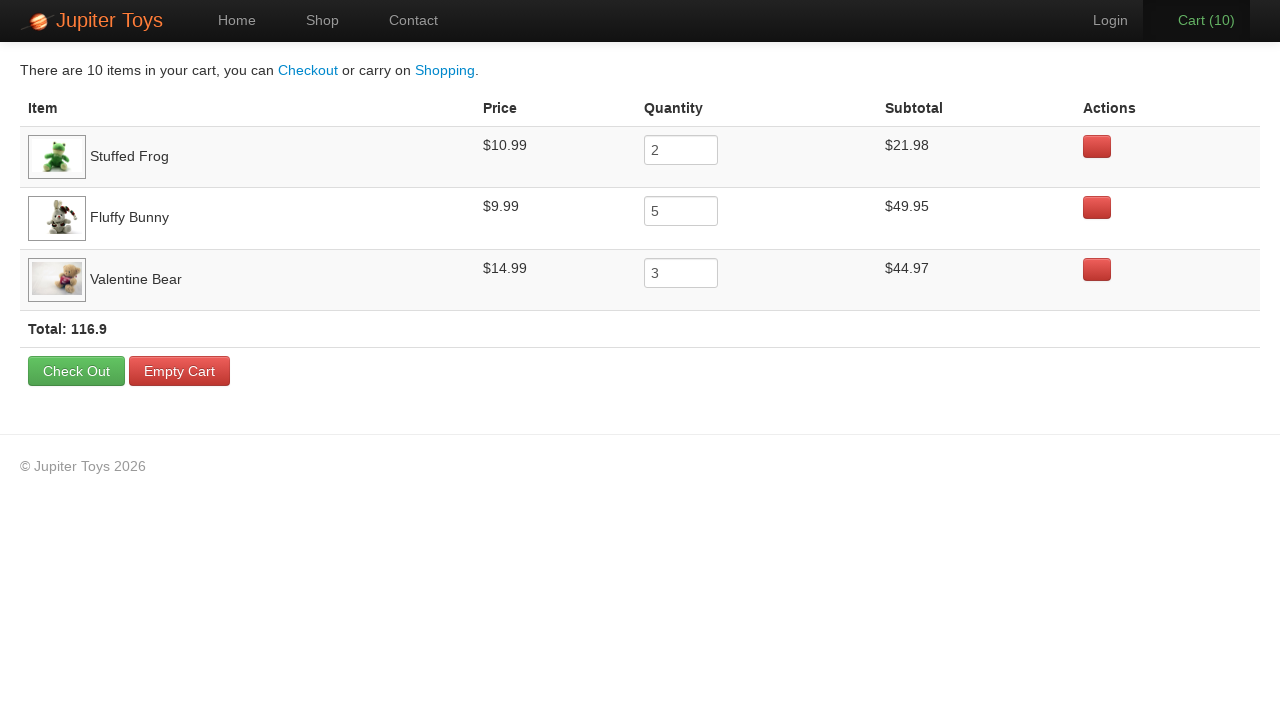